Tests scrolling functionality by scrolling the page and a table within it, then verifies the sum of values in a table column

Starting URL: https://rahulshettyacademy.com/AutomationPractice/

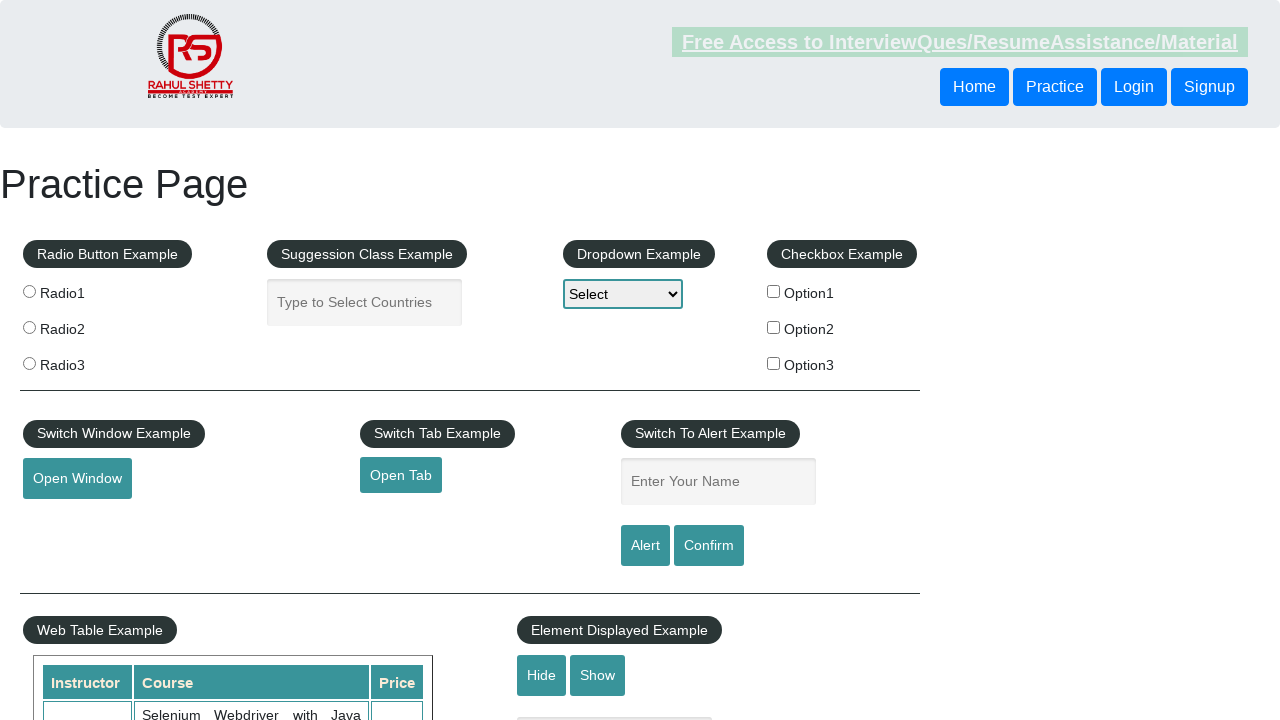

Scrolled main window down by 600px
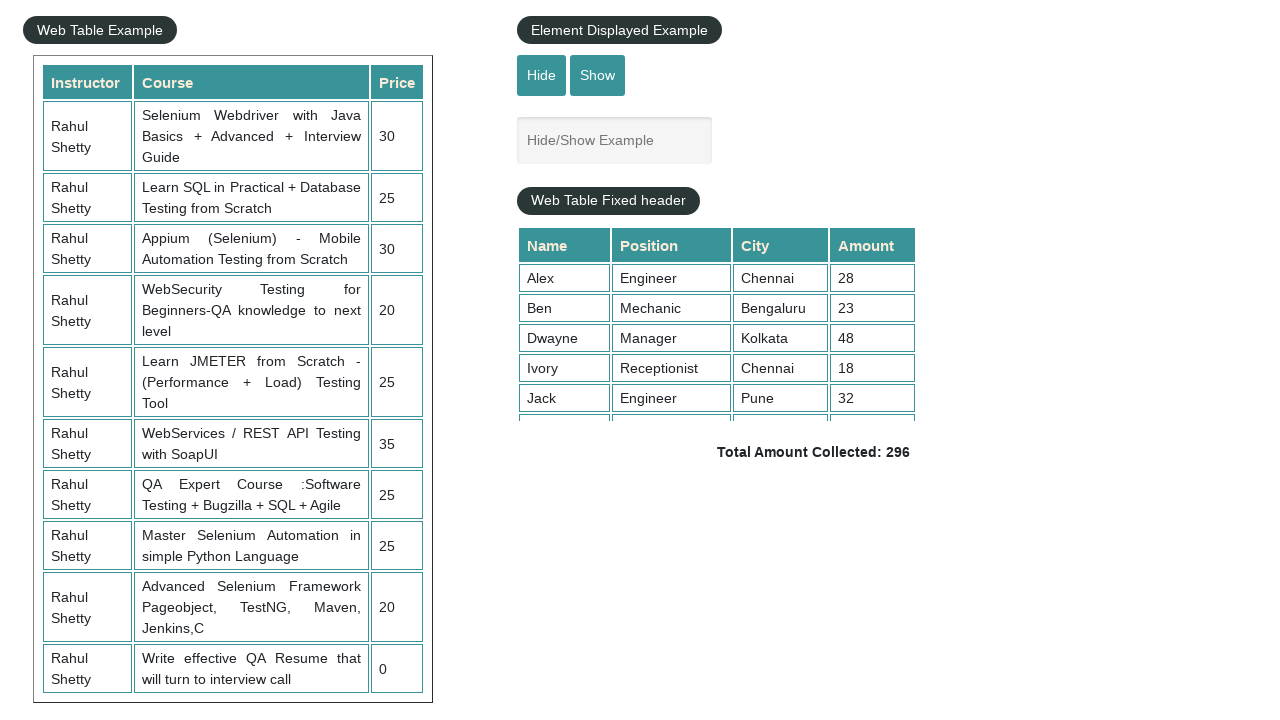

Scrolled table within fixed header div to bottom (5000px)
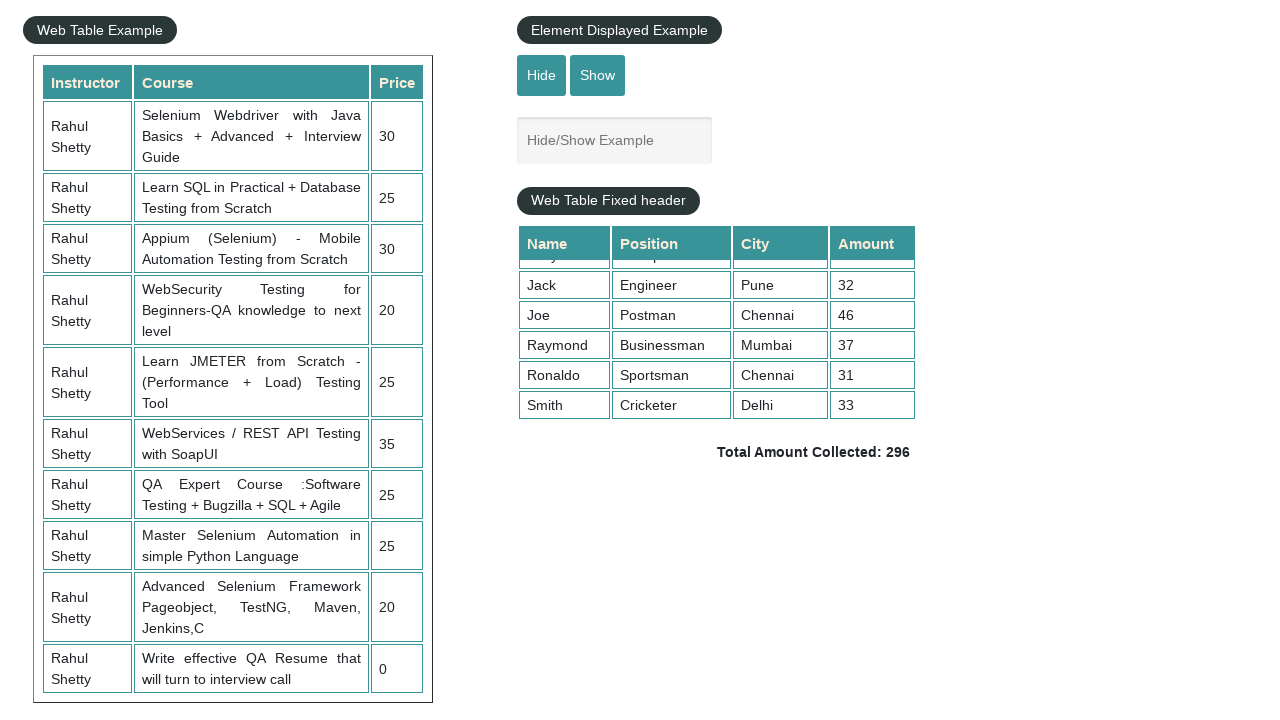

Located all values in the 4th column of the product table
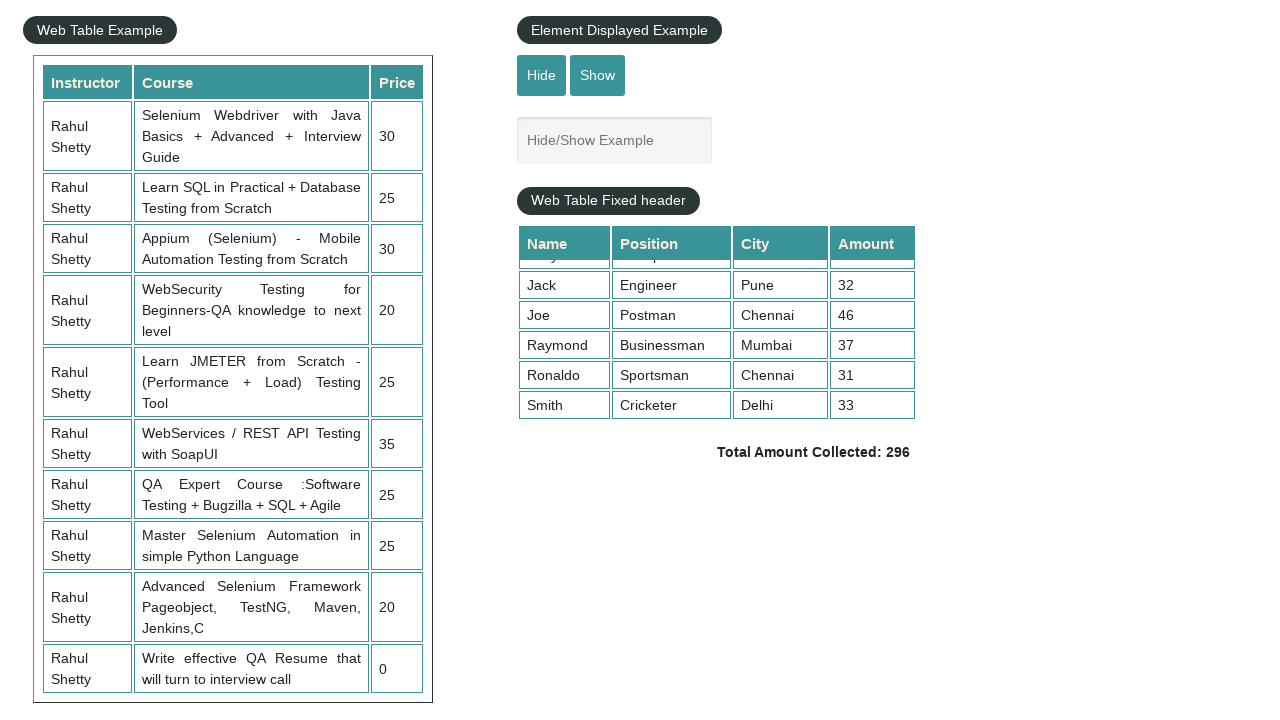

Calculated sum of all table column values: 296
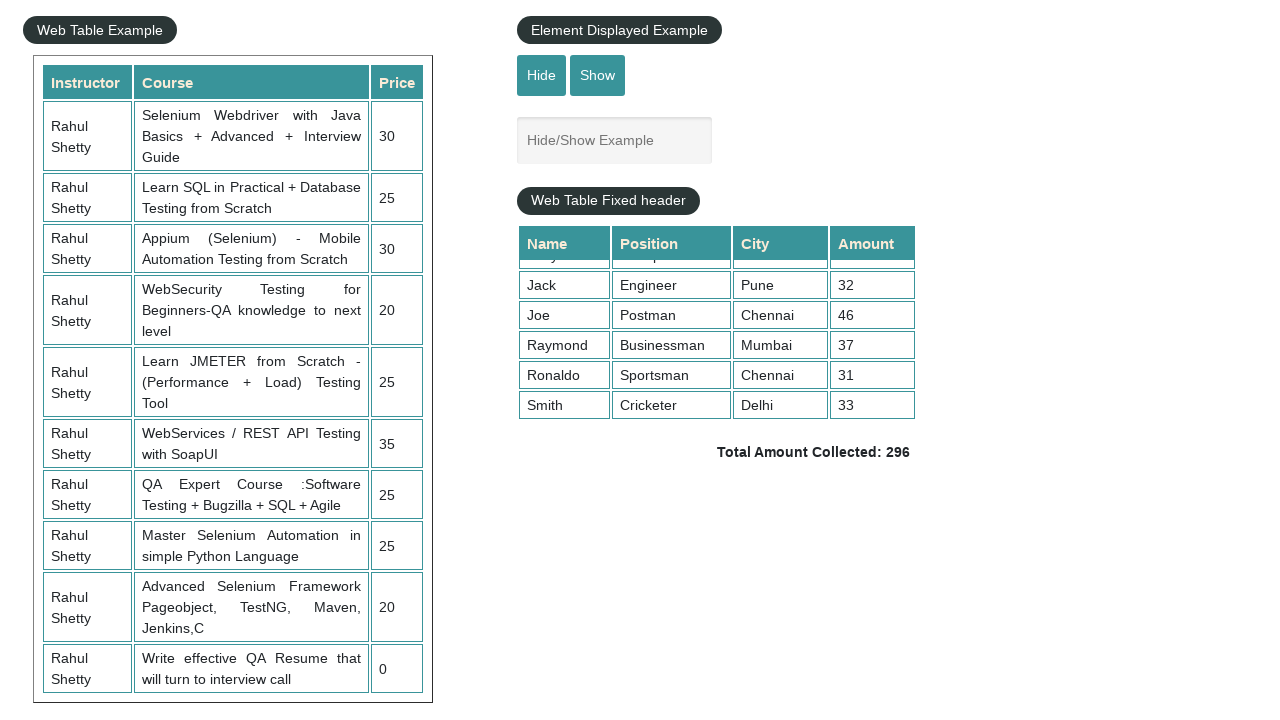

Retrieved displayed total amount from page
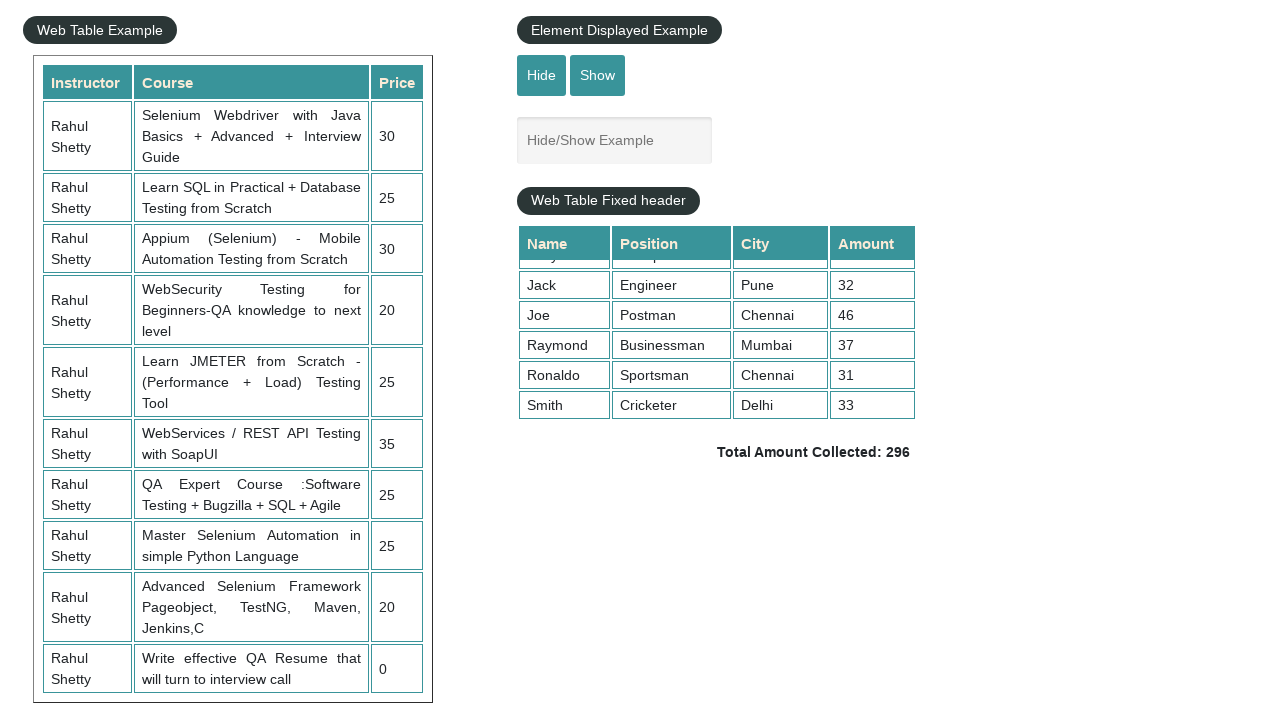

Parsed displayed total amount: 296
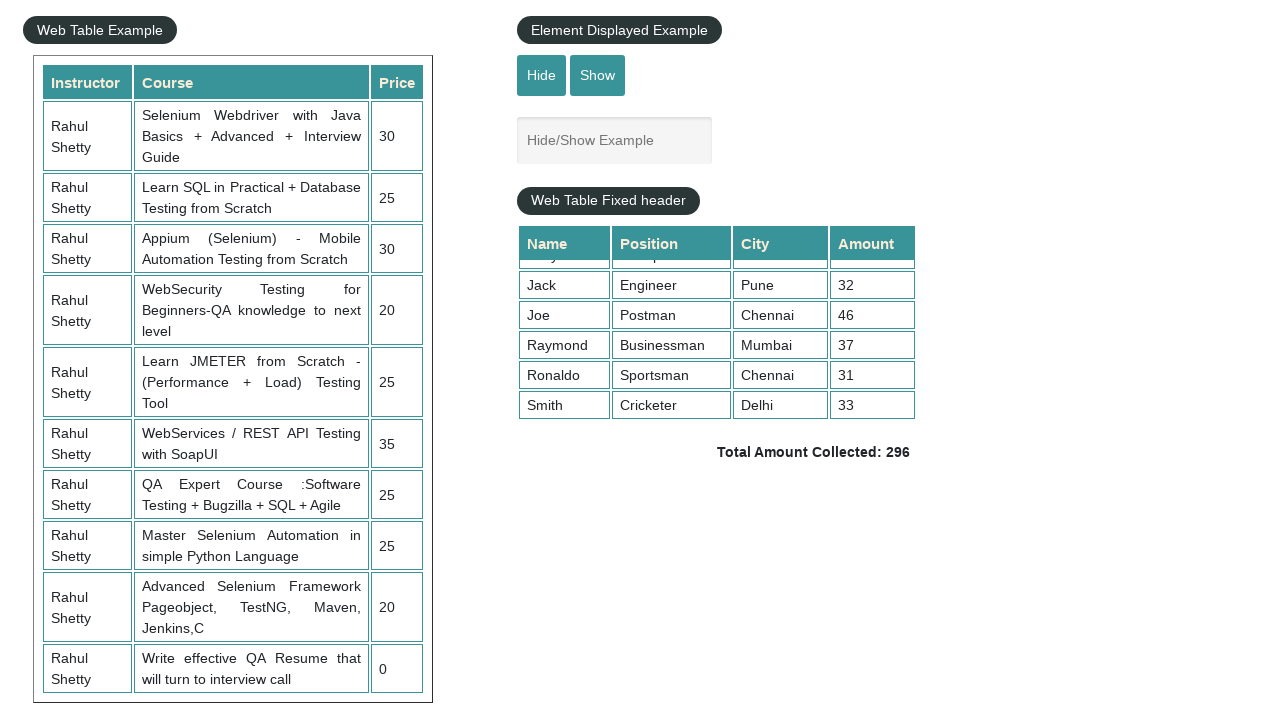

Verified that calculated sum (296) matches displayed total (296)
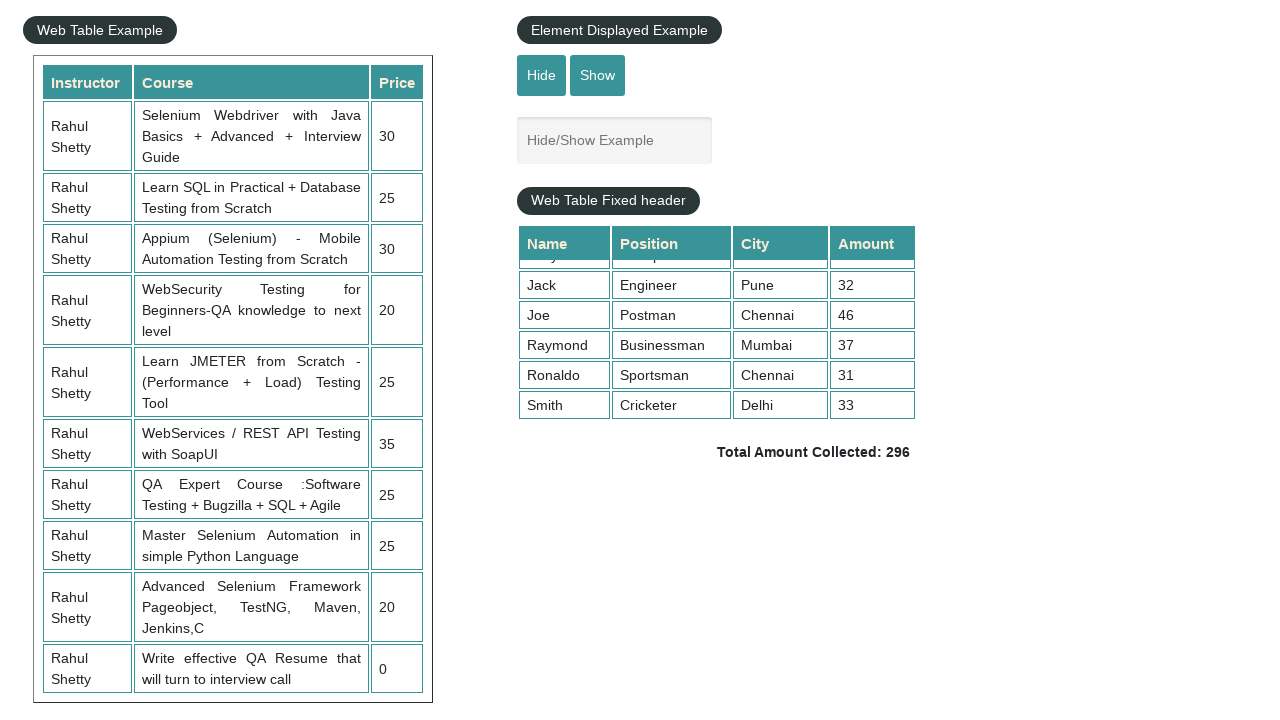

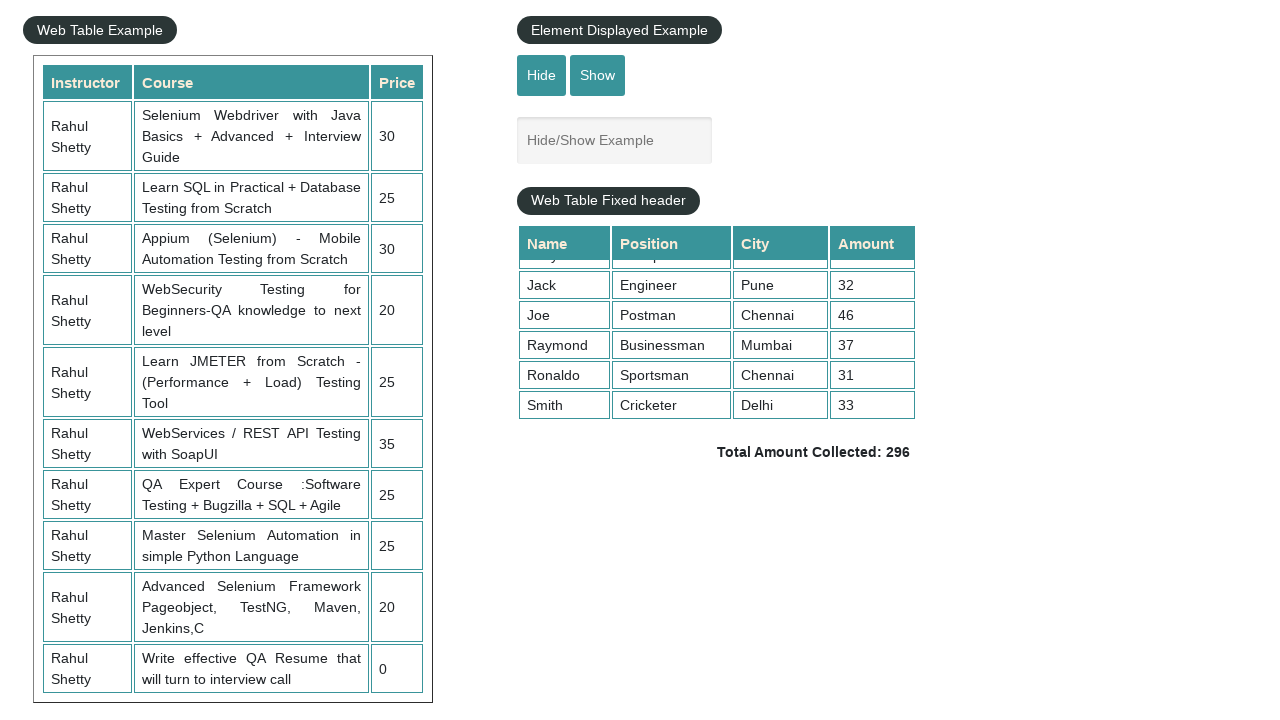